Tests category navigation by clicking on category links for Laptops and Monitors.

Starting URL: https://www.demoblaze.com/index.html

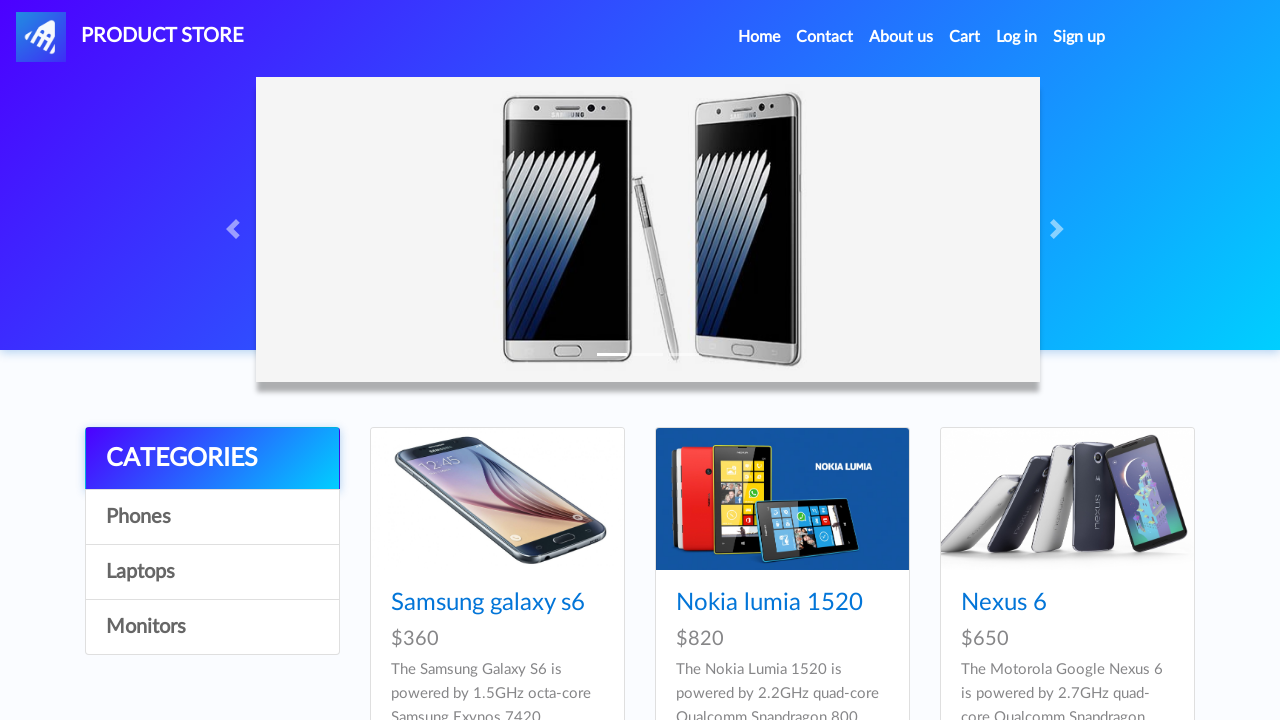

Clicked on category item link at (212, 517) on #itemc
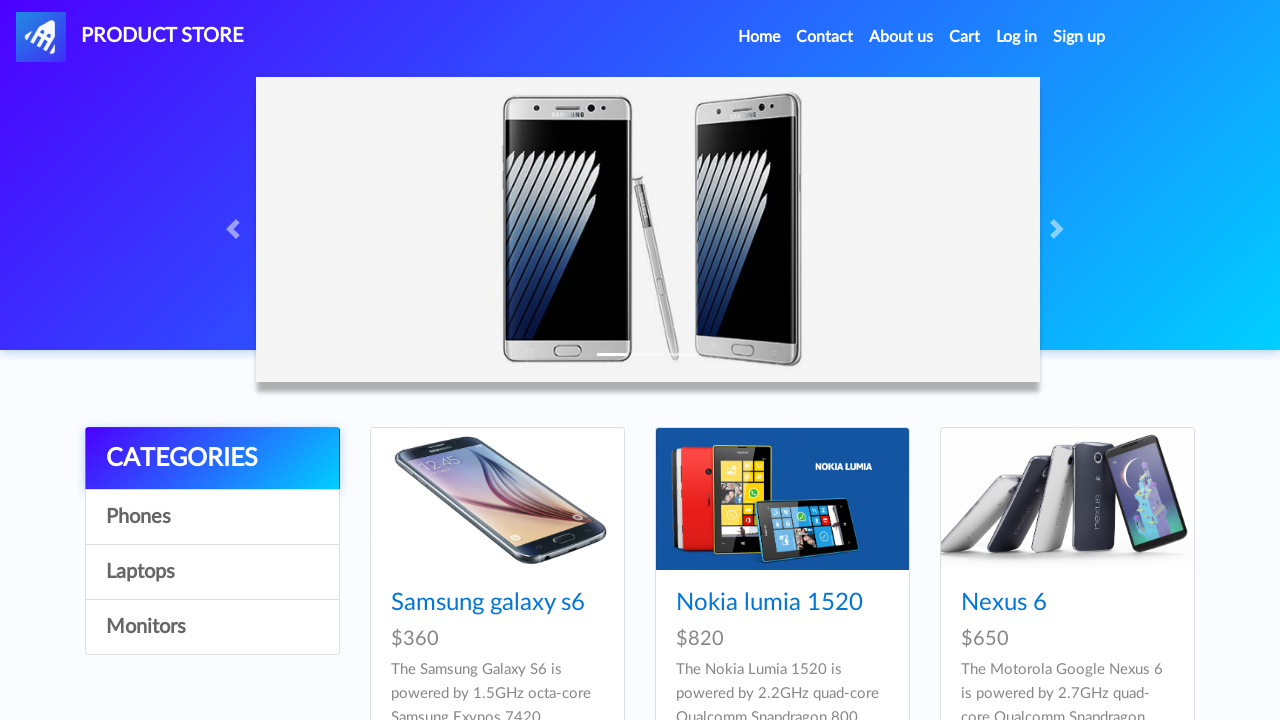

Clicked on Laptops category at (212, 572) on a:has-text('Laptops')
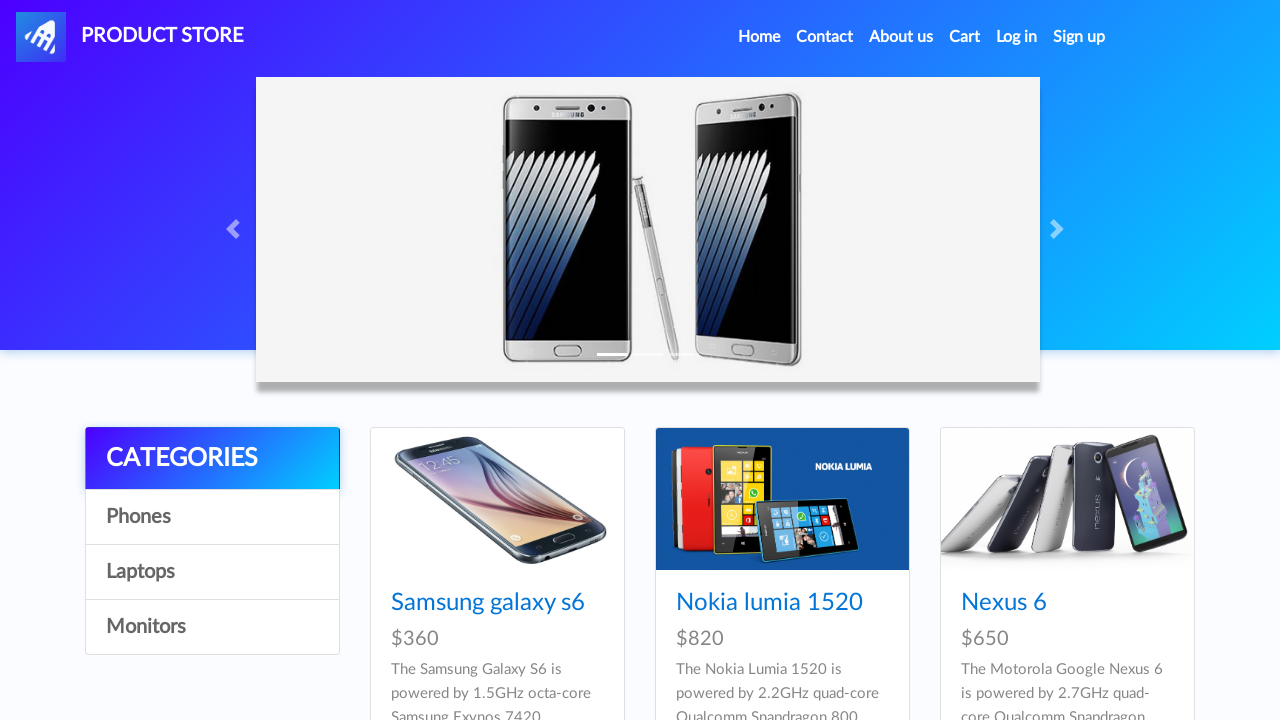

Waited for products to load
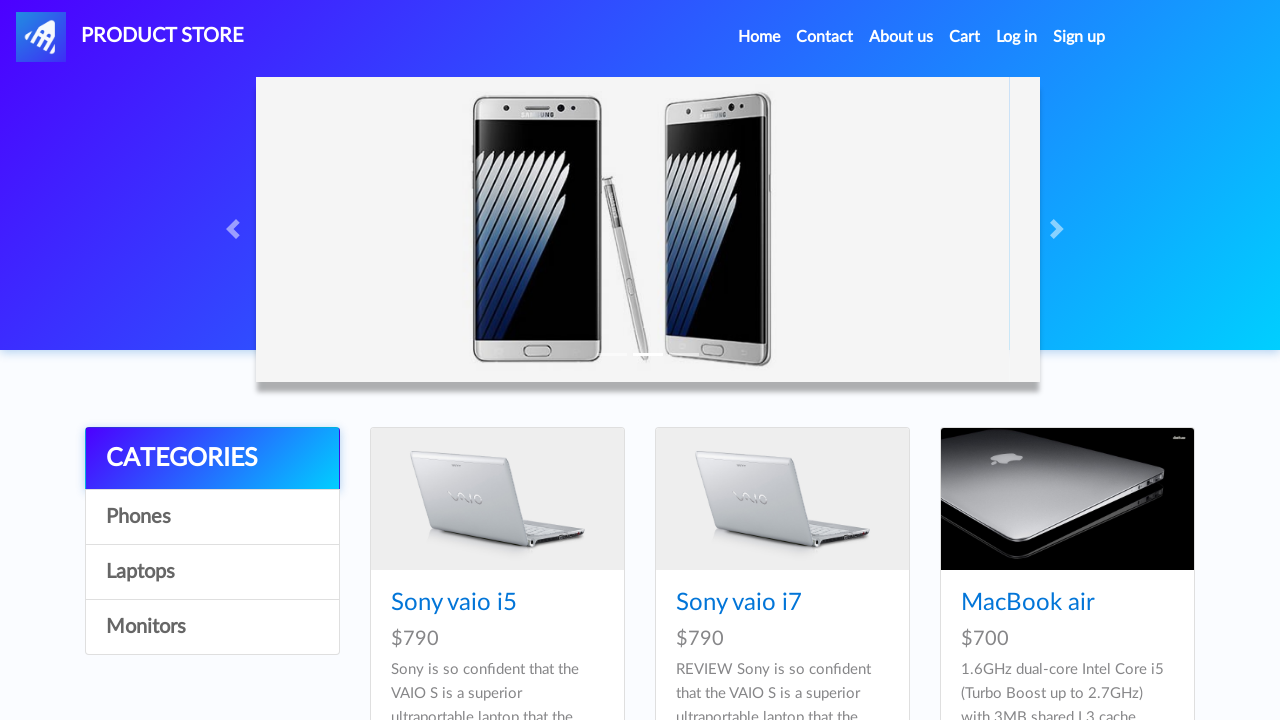

Clicked on Monitors category at (212, 627) on a:has-text('Monitors')
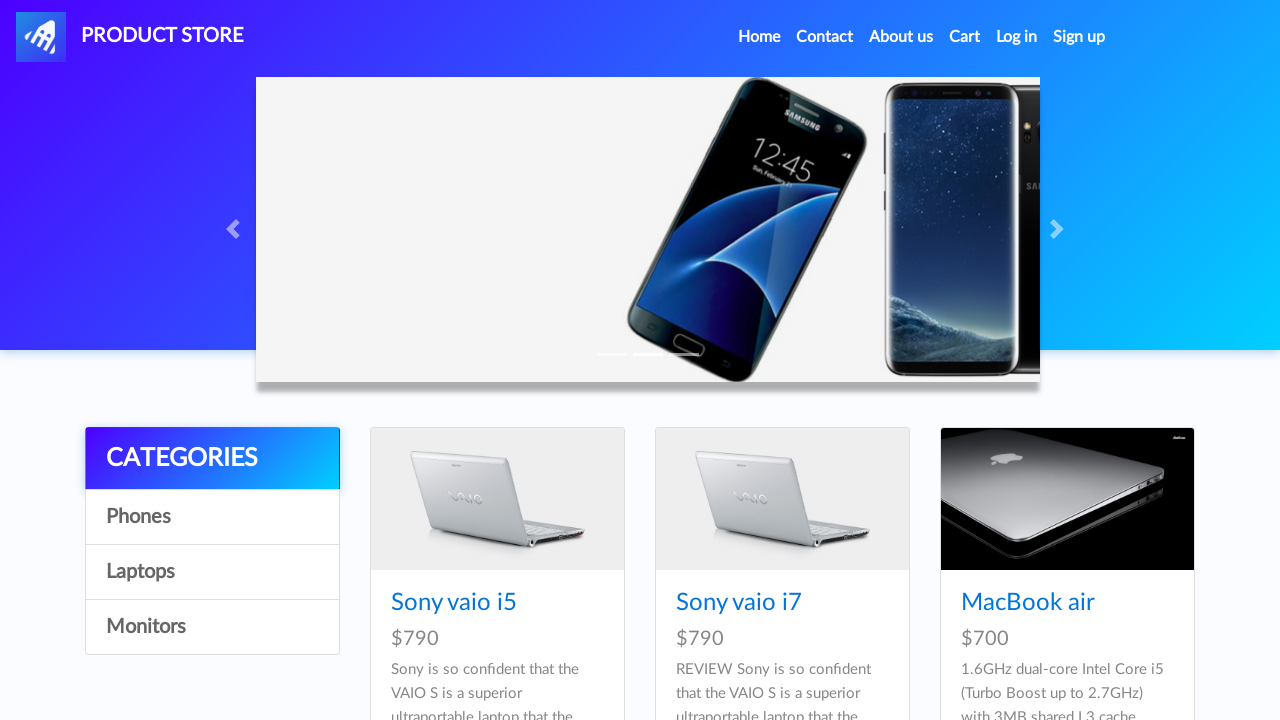

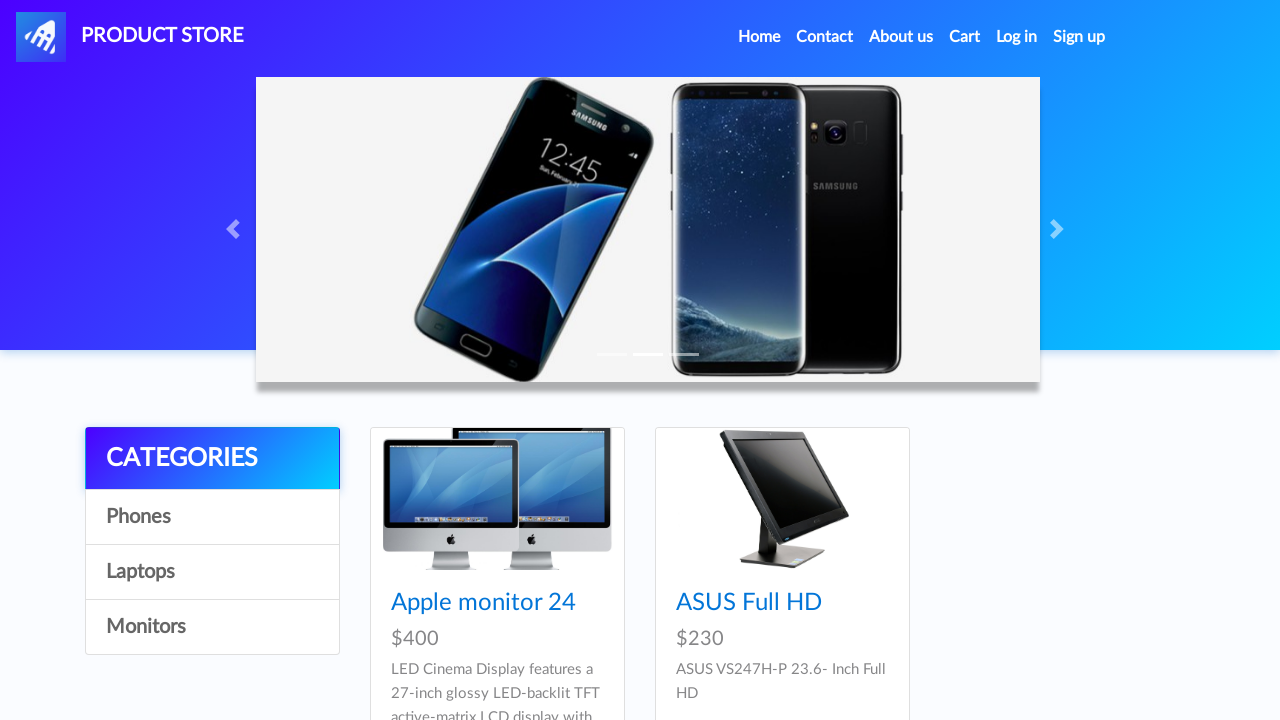